Navigates to GitHub homepage and verifies the page loads successfully by checking the page title

Starting URL: https://github.com

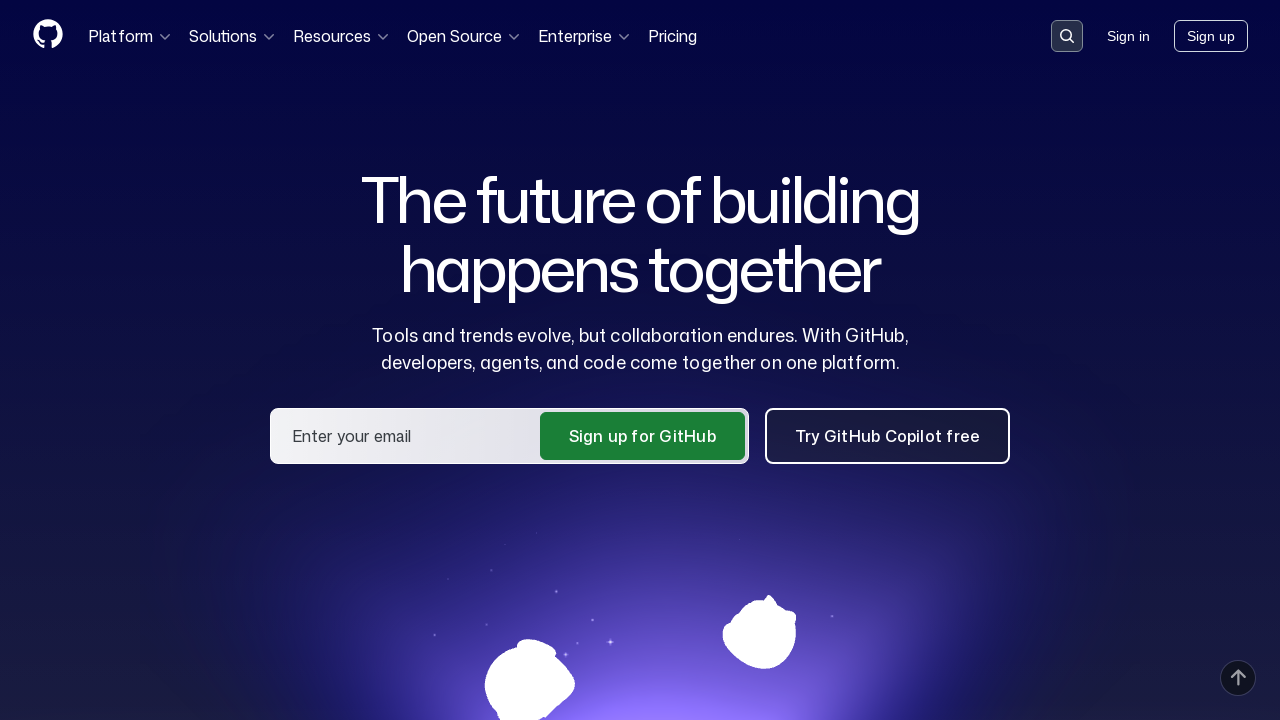

Navigated to GitHub homepage
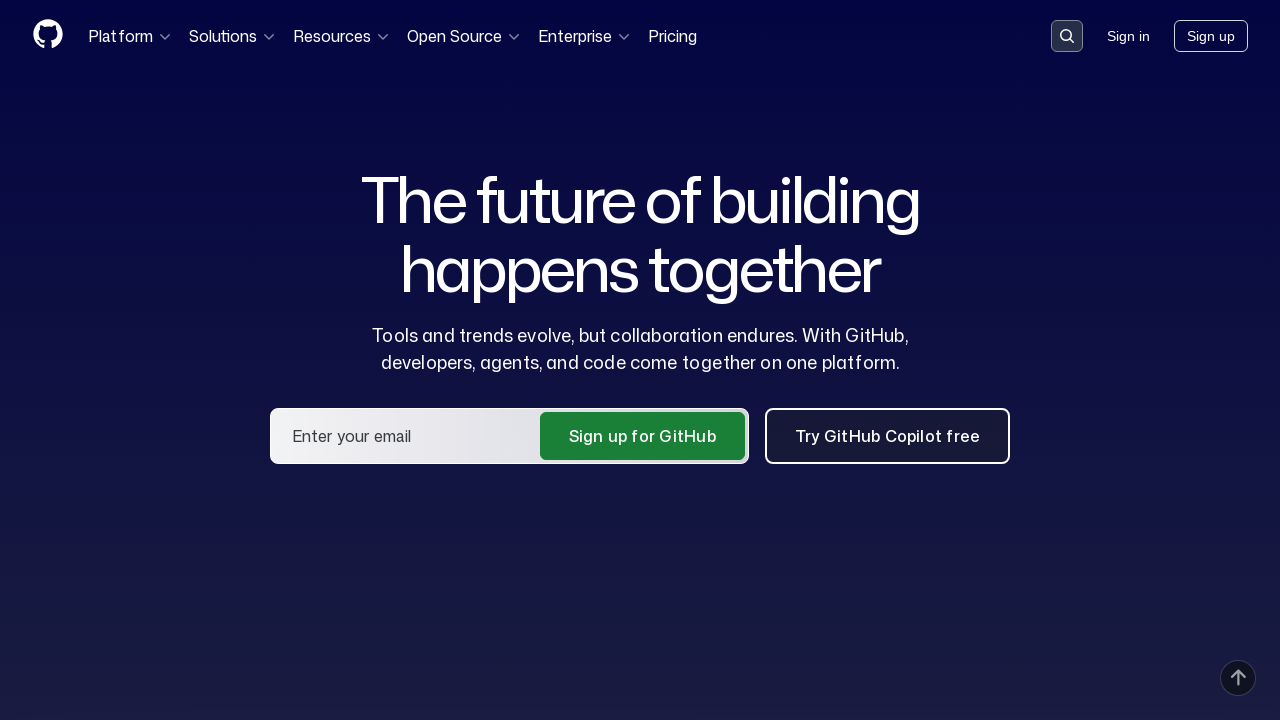

Page reached domcontentloaded state
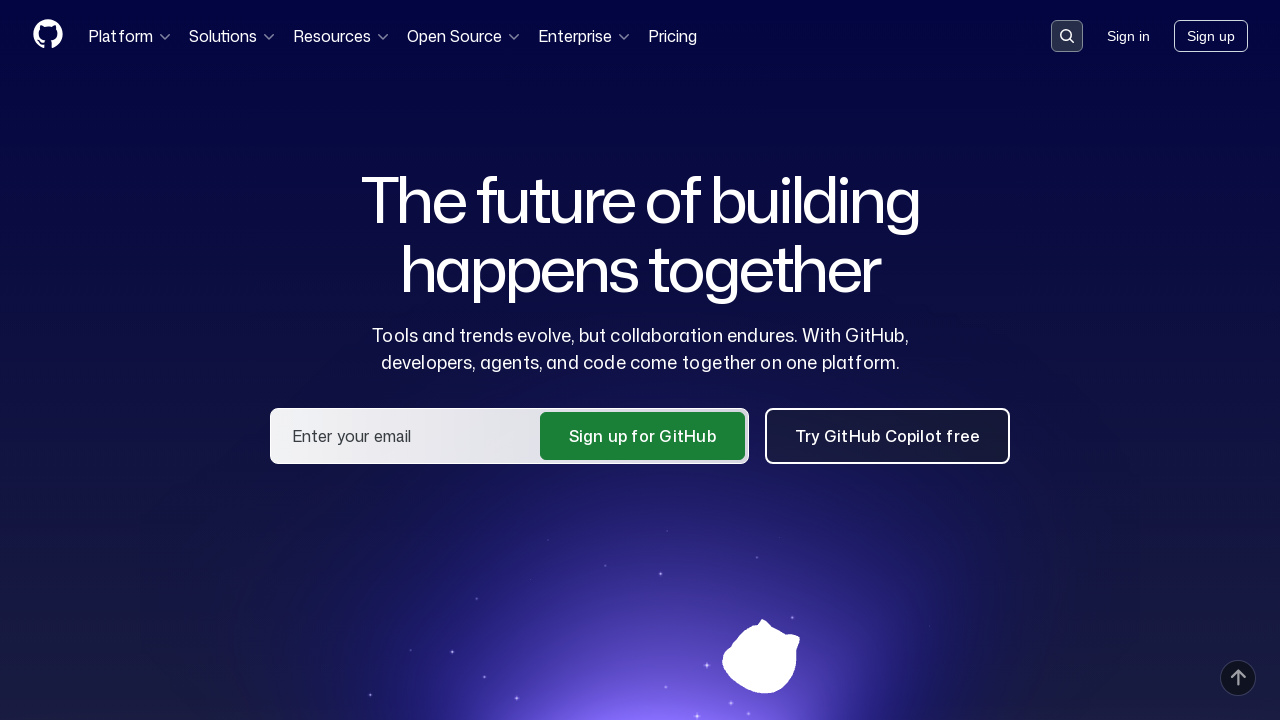

Verified page title contains 'GitHub'
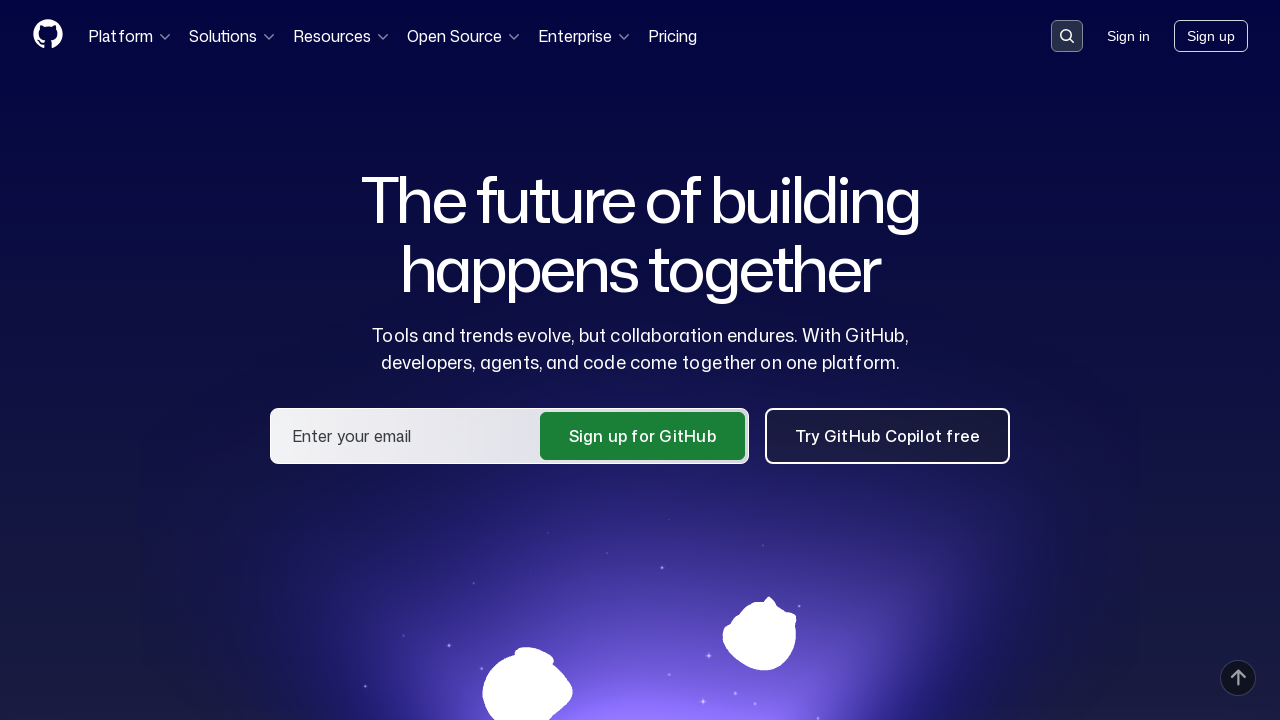

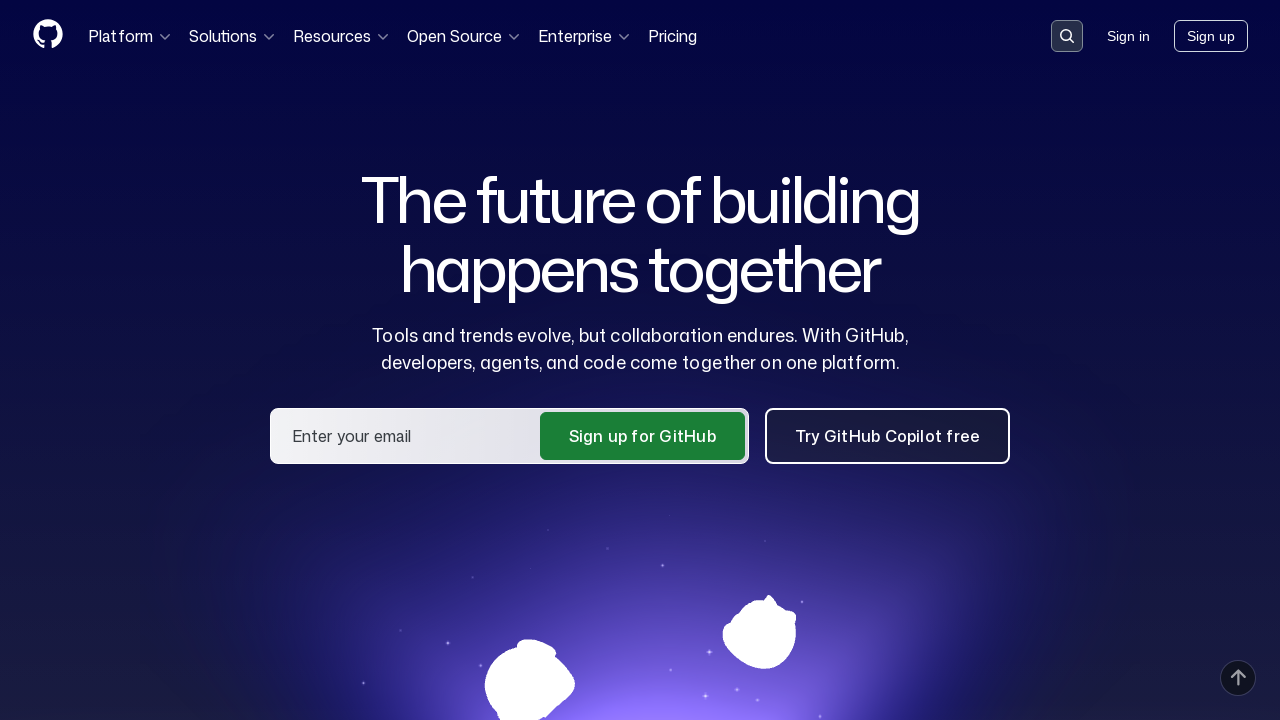